Tests that a canceled change to an employee's name doesn't persist

Starting URL: https://devmountain-qa.github.io/employee-manager/1.2_Version/index.html

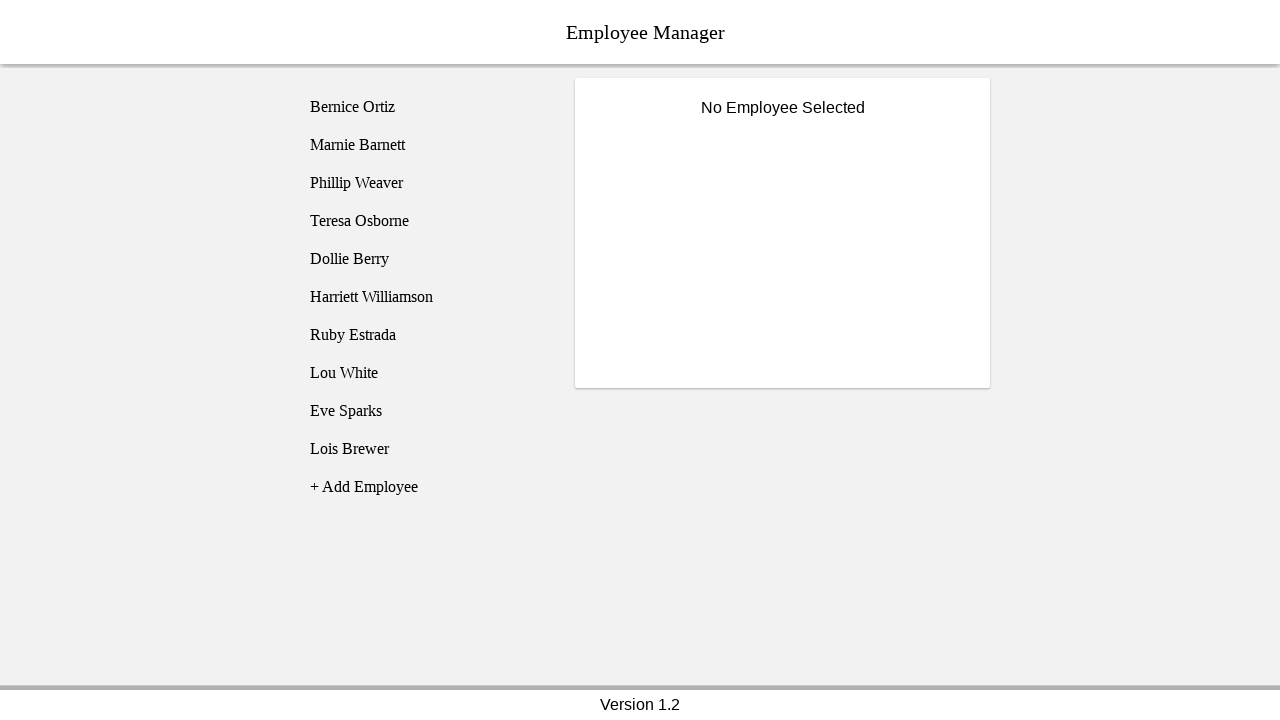

Clicked on Phillip Weaver employee at (425, 183) on [name='employee3']
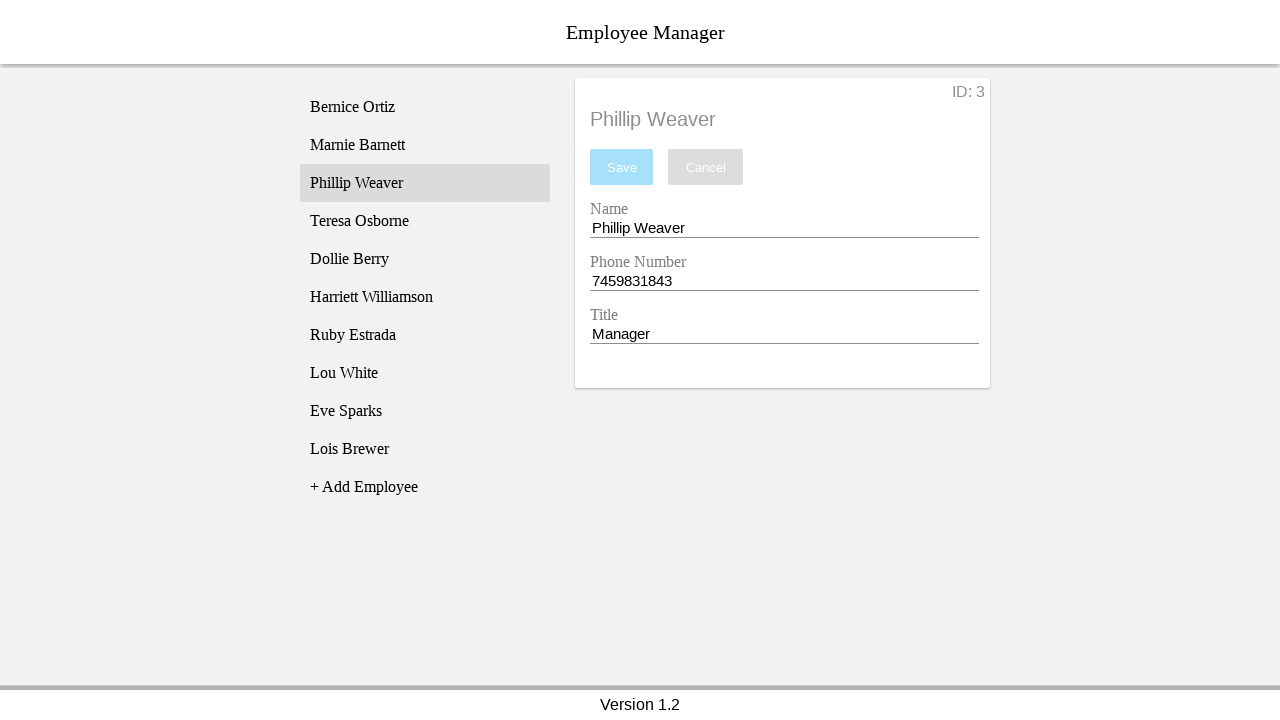

Name input field became visible
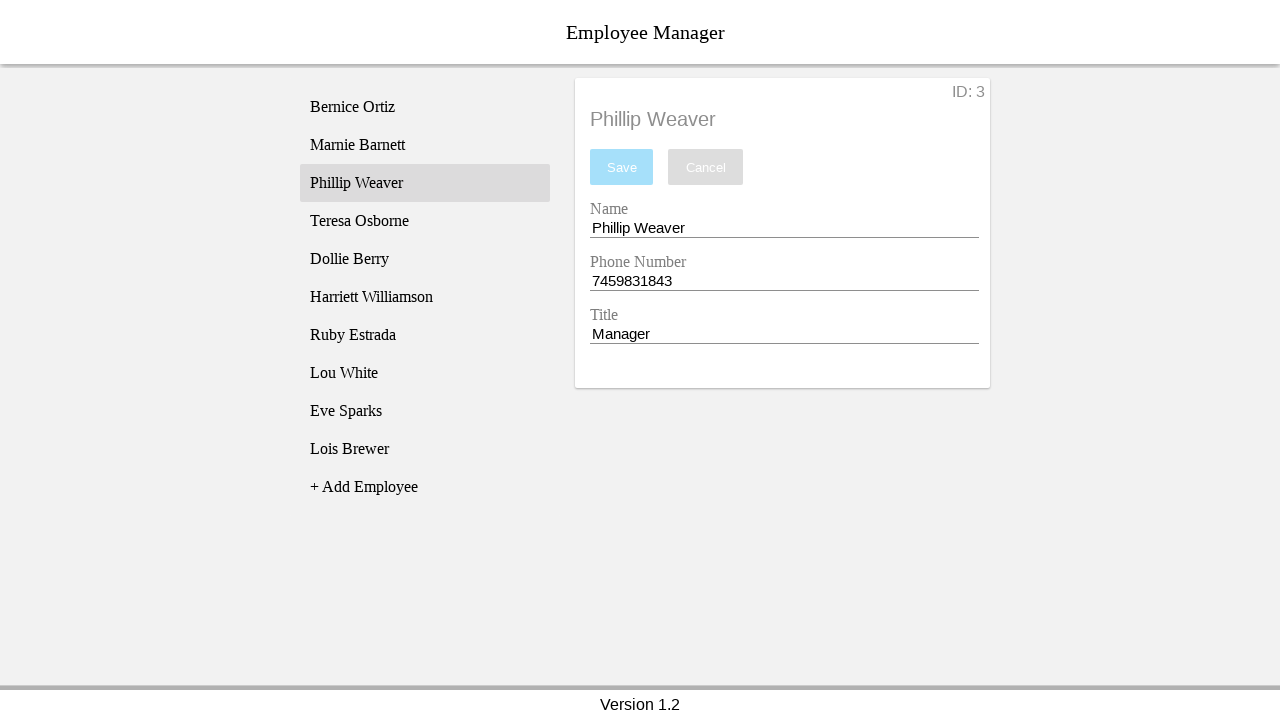

Filled name input with 'Test Name' on [name='nameEntry']
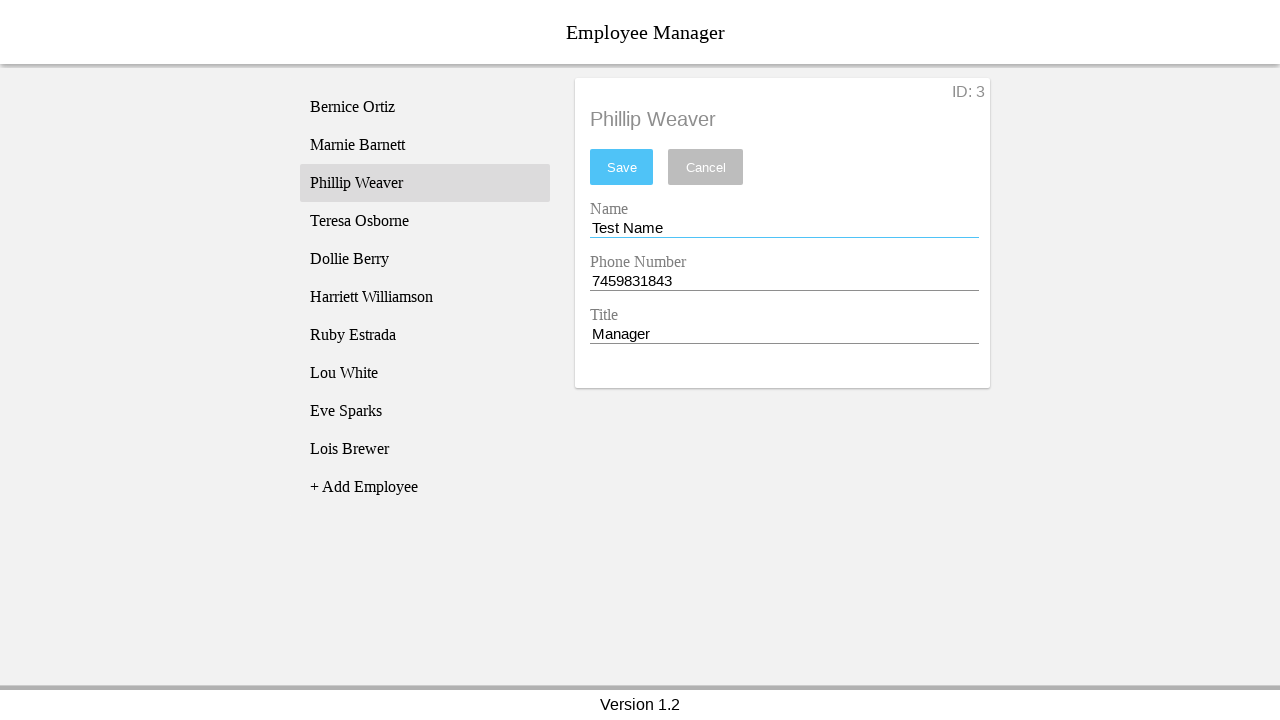

Clicked cancel button to discard changes at (706, 167) on [name='cancel']
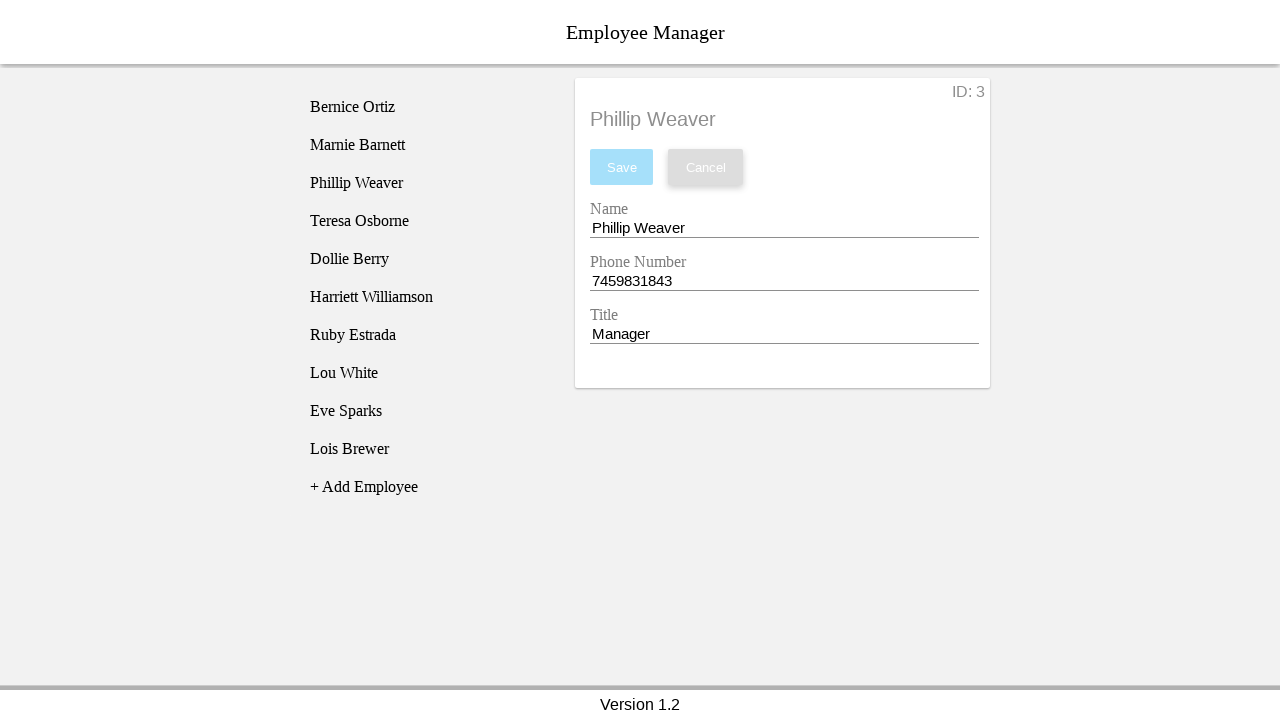

Name input field is present after cancellation
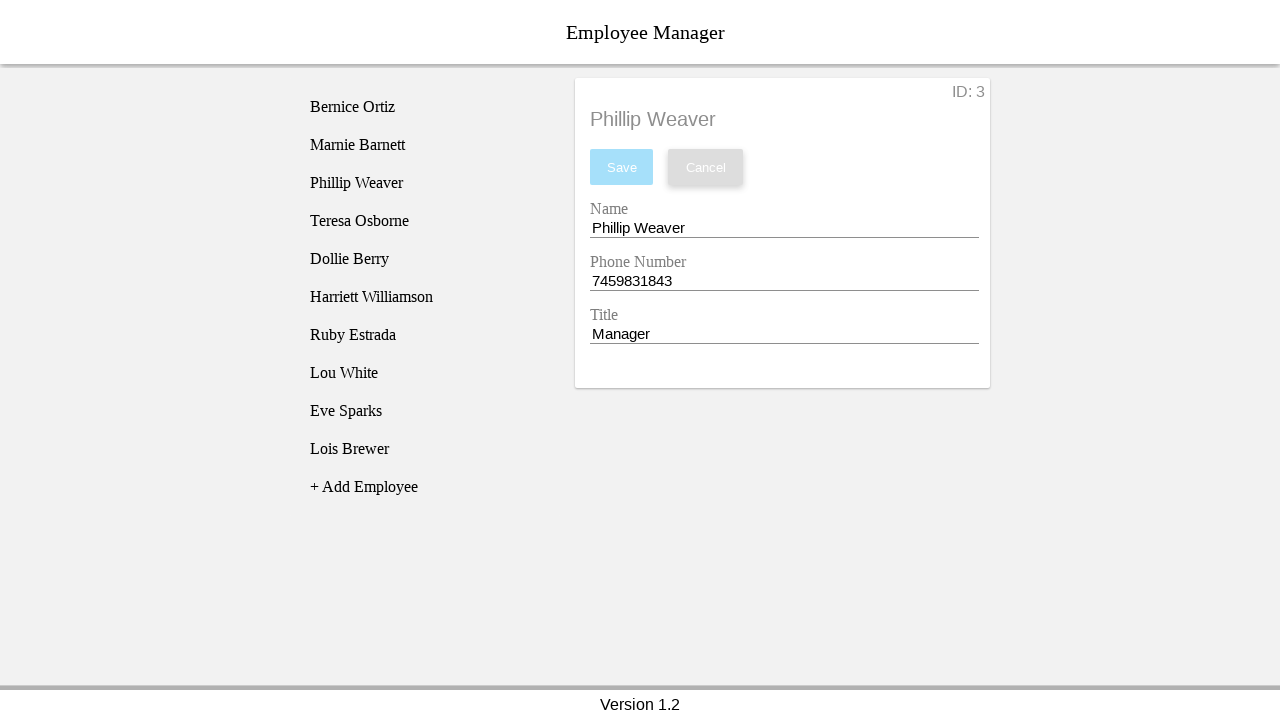

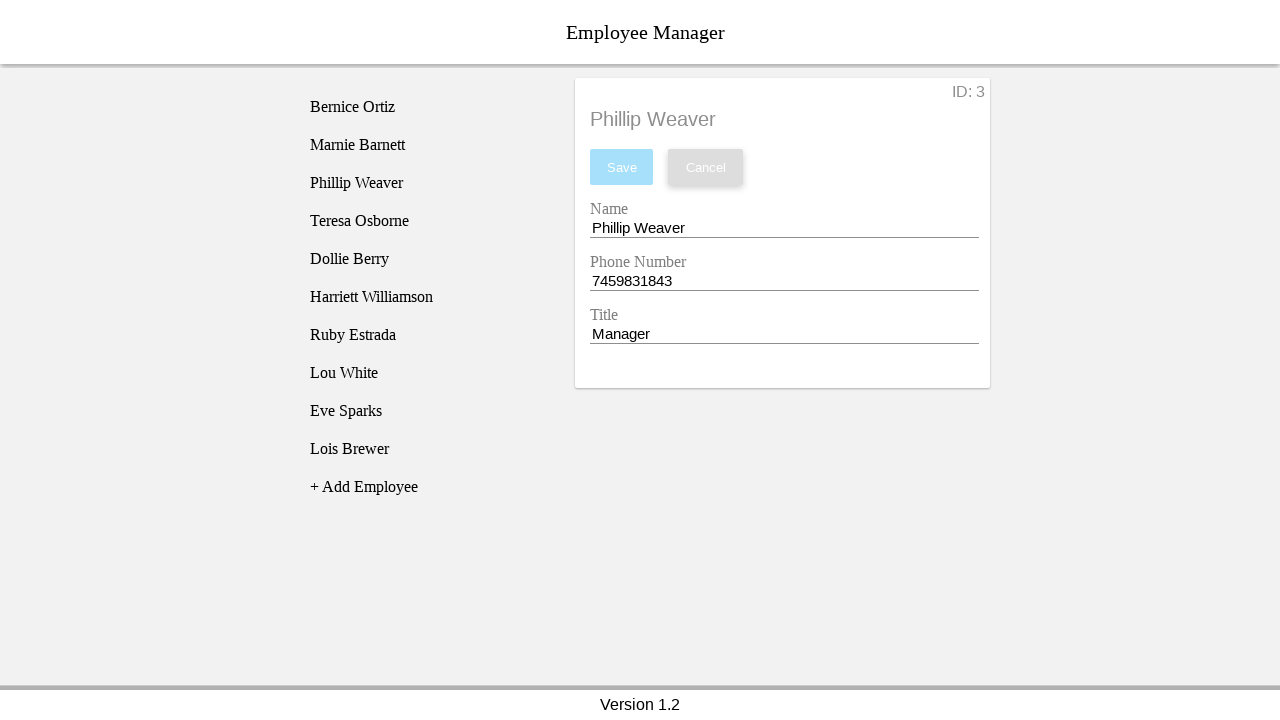